Tests JavaScript alert handling by clicking a button that triggers an alert and then dismissing it

Starting URL: https://the-internet.herokuapp.com/javascript_alerts

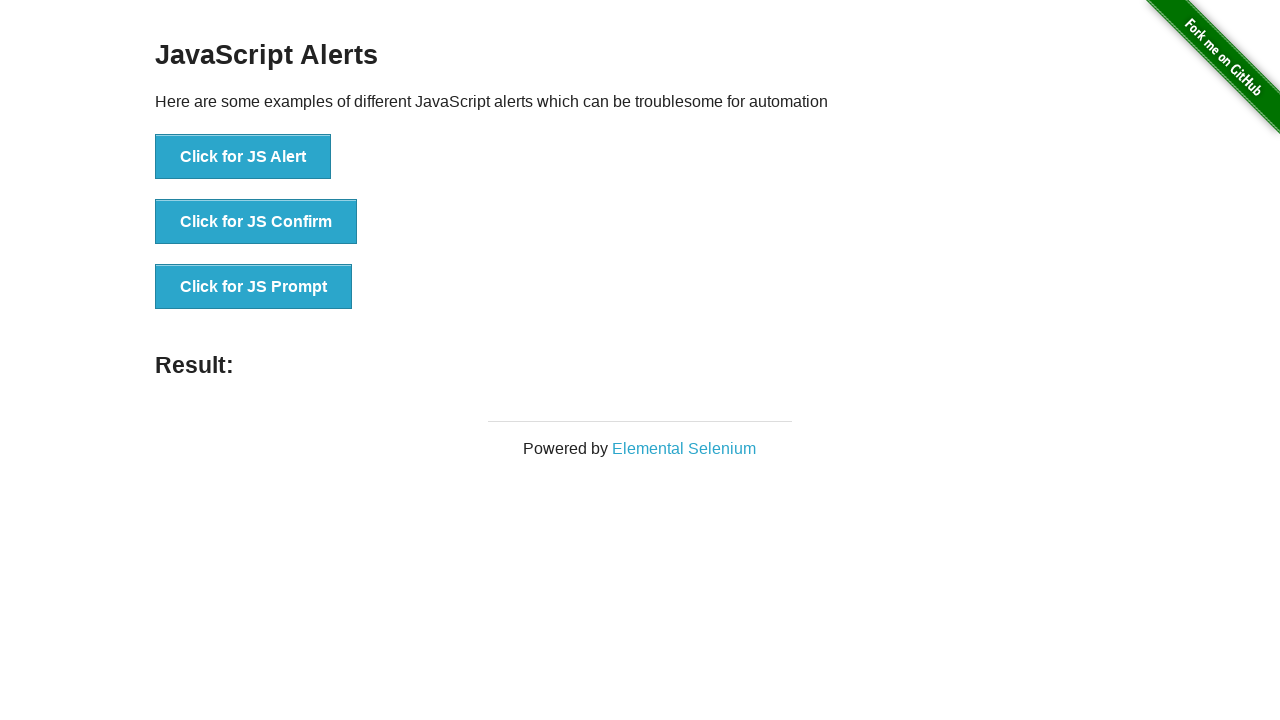

Clicked button that triggers JavaScript alert at (243, 157) on xpath=/html/body/div[2]/div/div/ul/li[1]/button
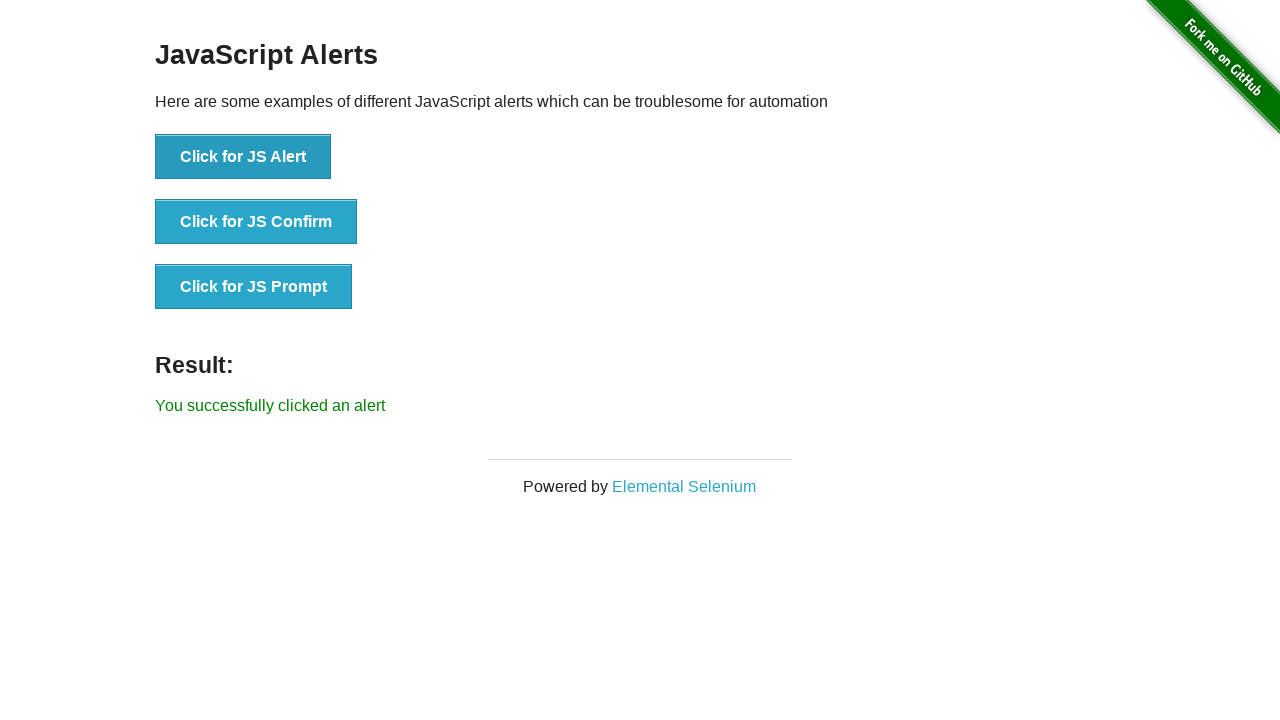

Set up dialog handler to dismiss alerts
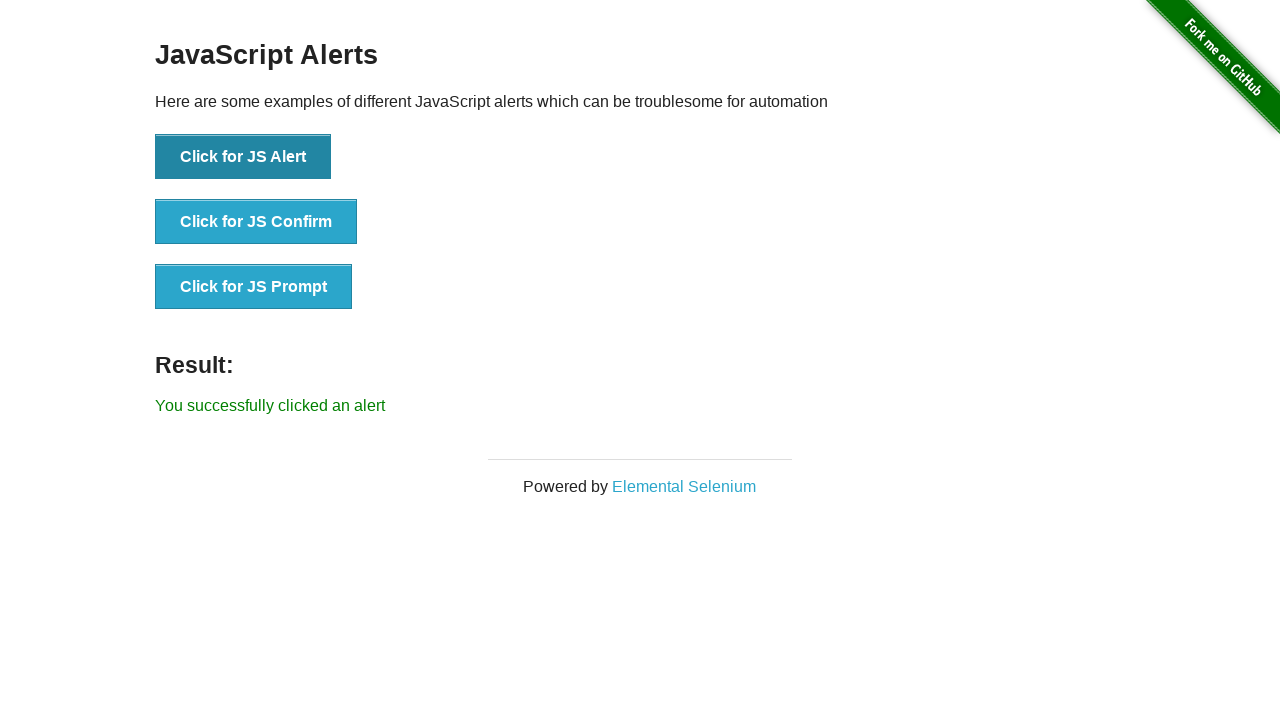

Set up one-time dialog handler to dismiss next alert
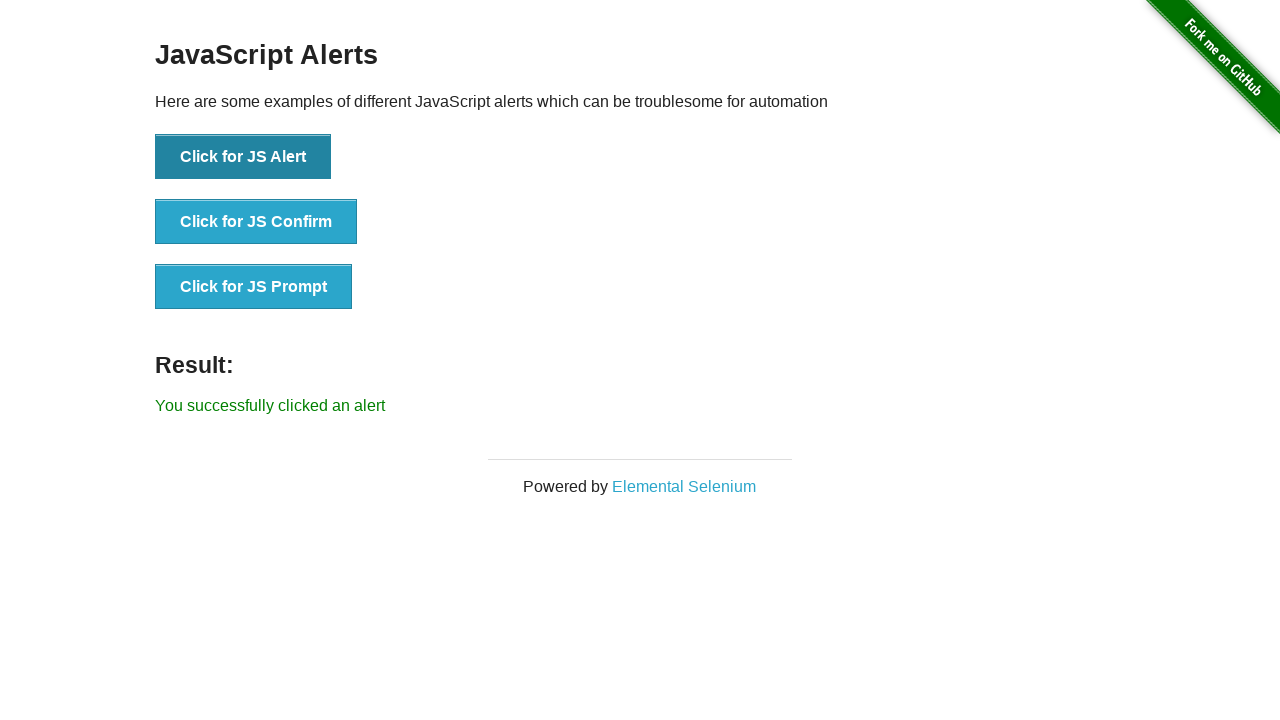

Clicked 'Click for JS Alert' button and dismissed the resulting alert at (243, 157) on xpath=//button[text()='Click for JS Alert']
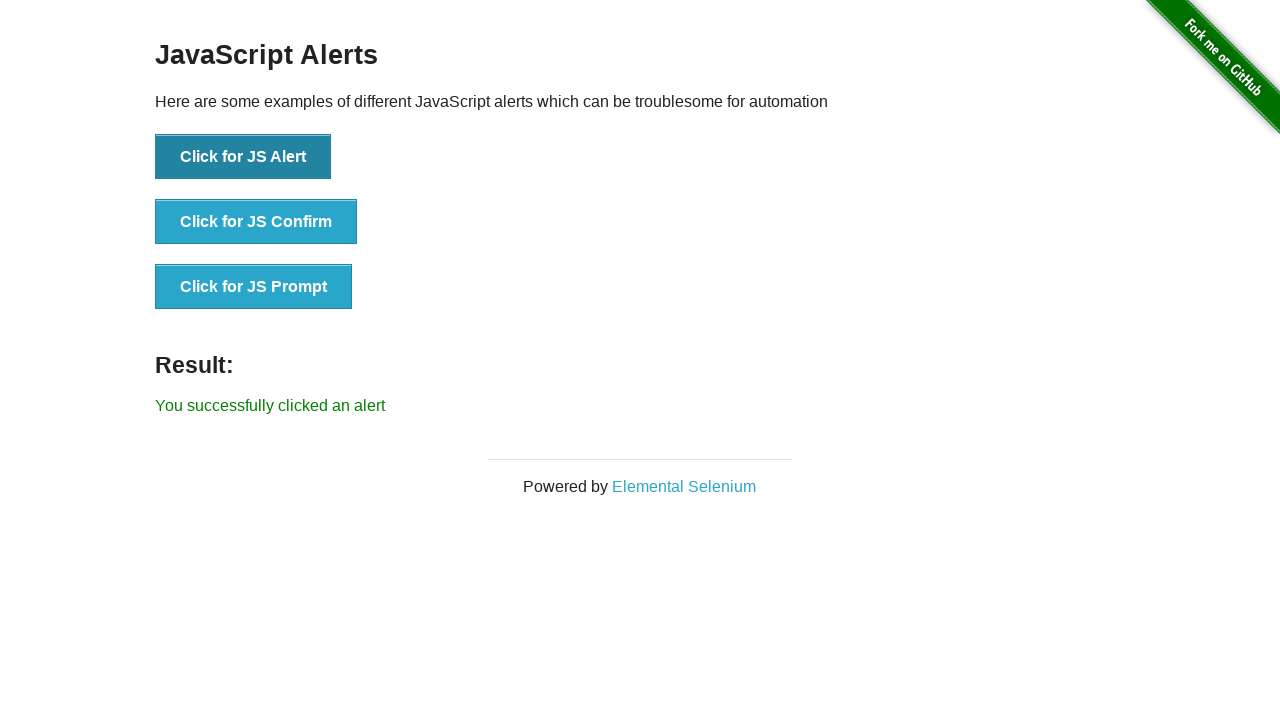

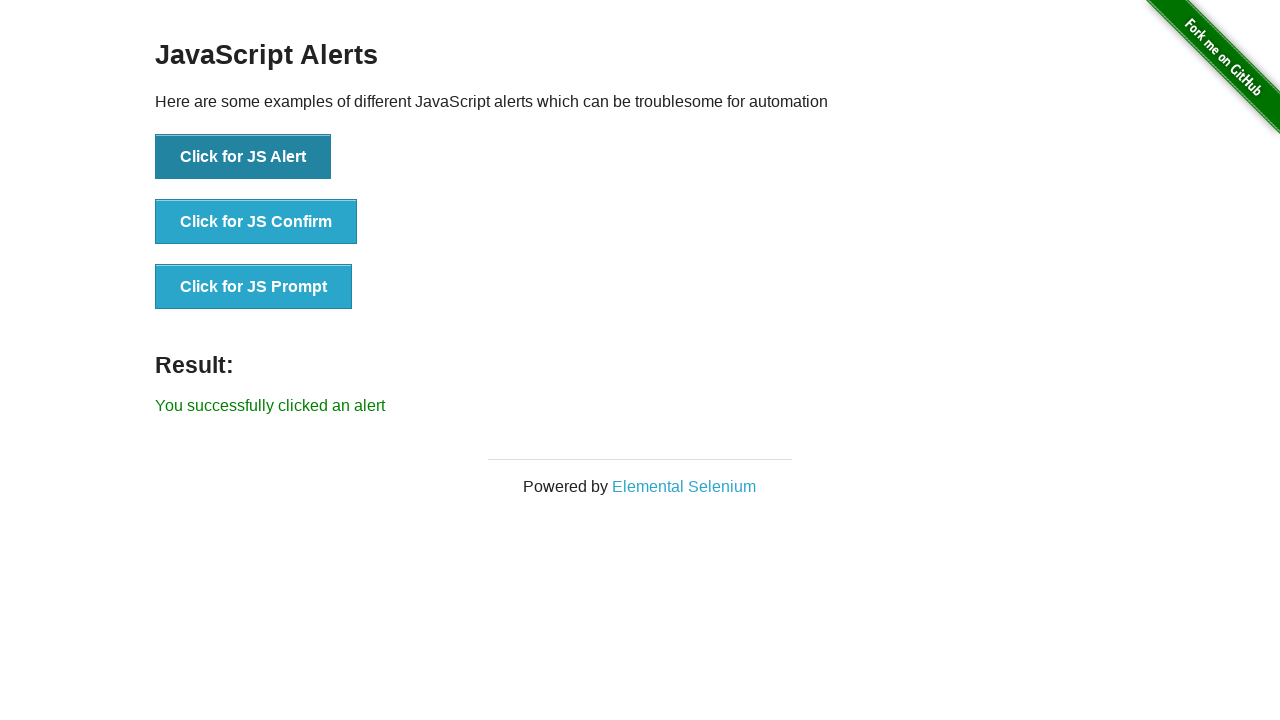